Tests dropdown selection by selecting options using different methods

Starting URL: https://the-internet.herokuapp.com/

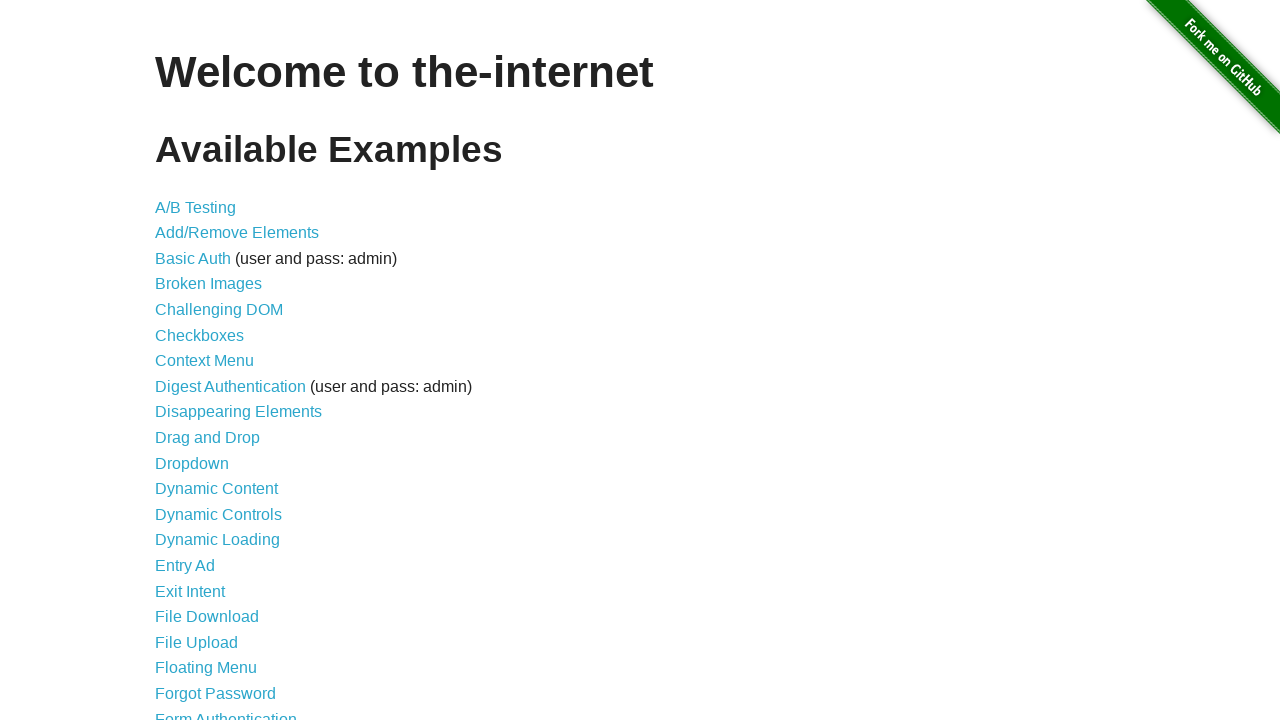

Clicked on Dropdown link at (192, 463) on xpath=//a[contains(text(), 'Dropdown')]
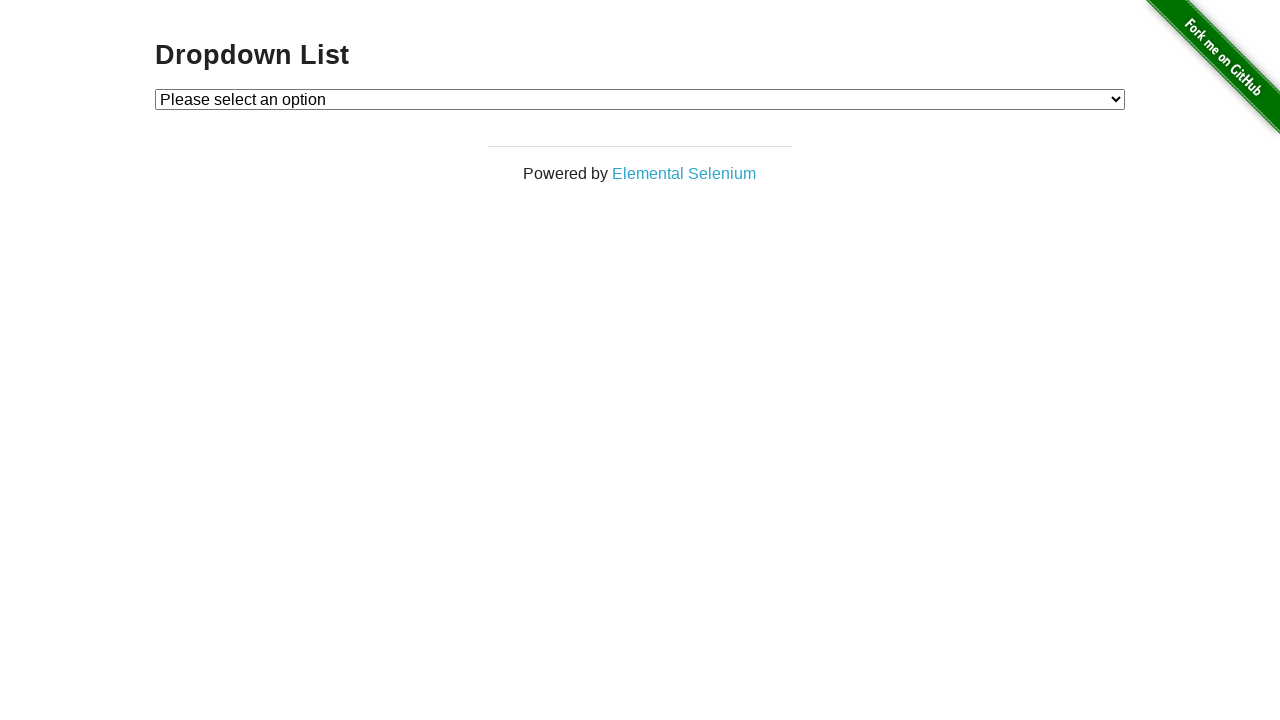

Waited for page to load (2000ms)
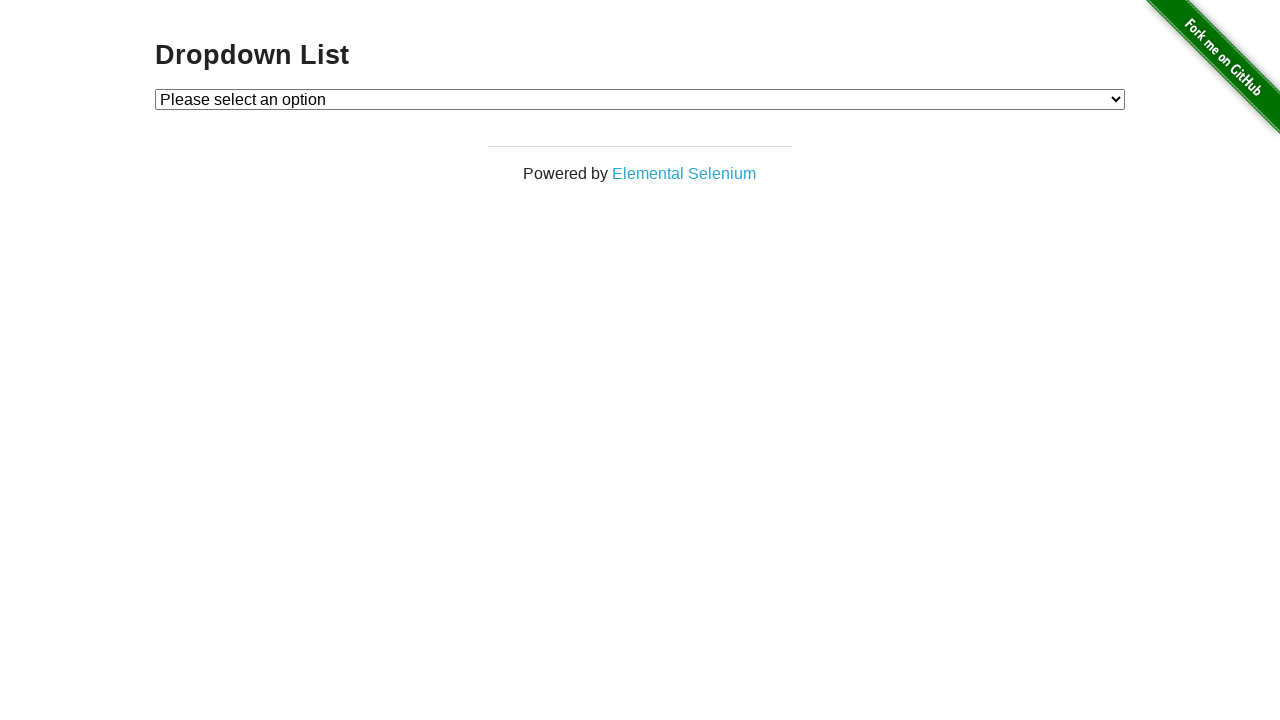

Located dropdown element by ID
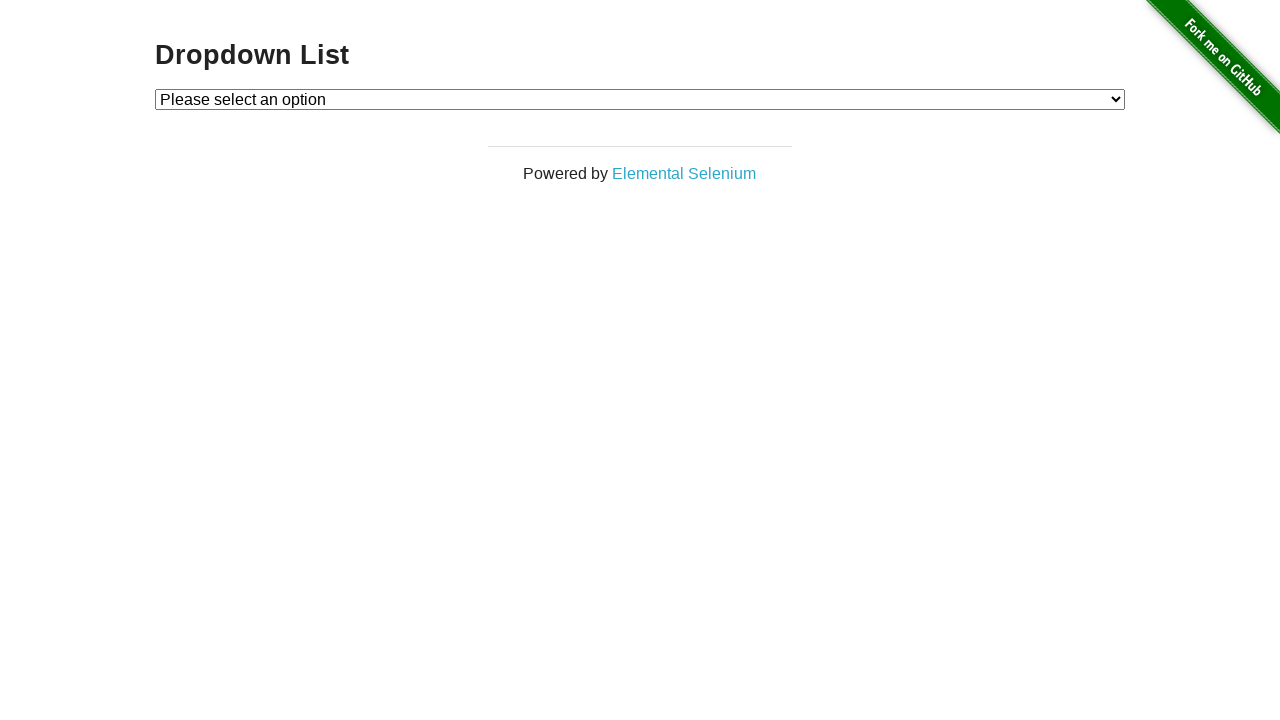

Selected 'Option 1' from dropdown by visible text on #dropdown
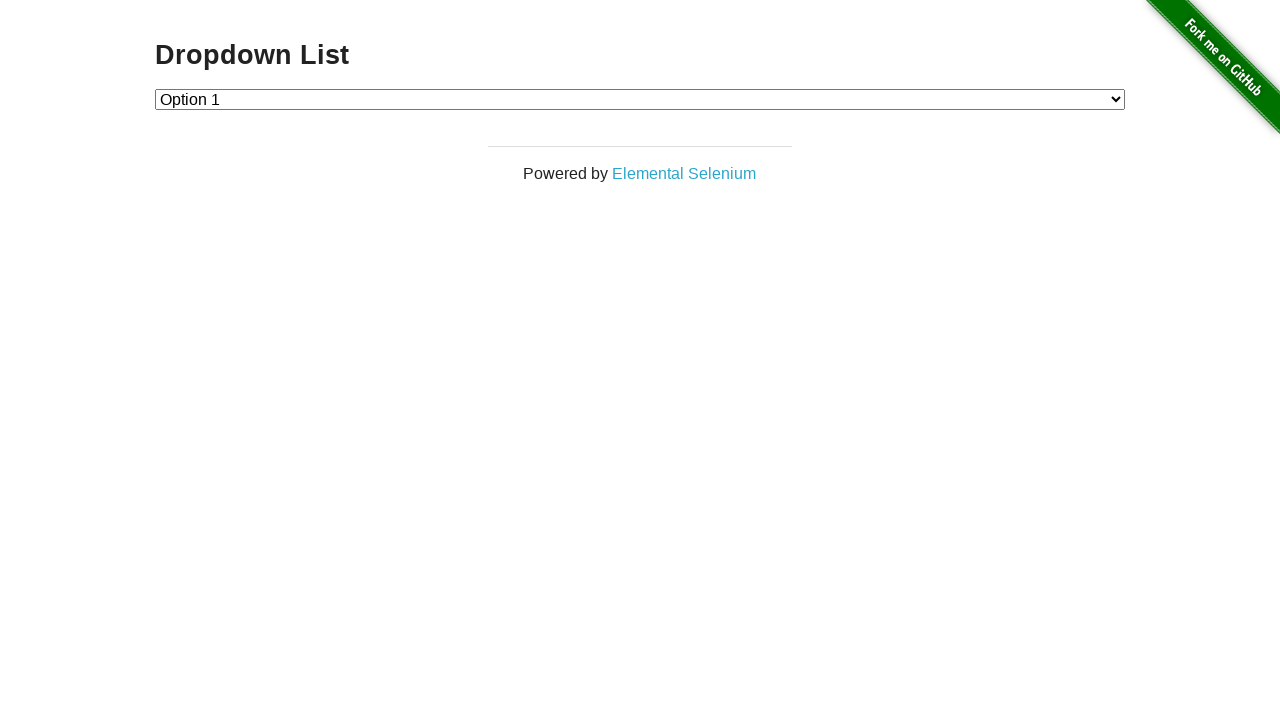

Selected dropdown option by index 2 (Option 2) on #dropdown
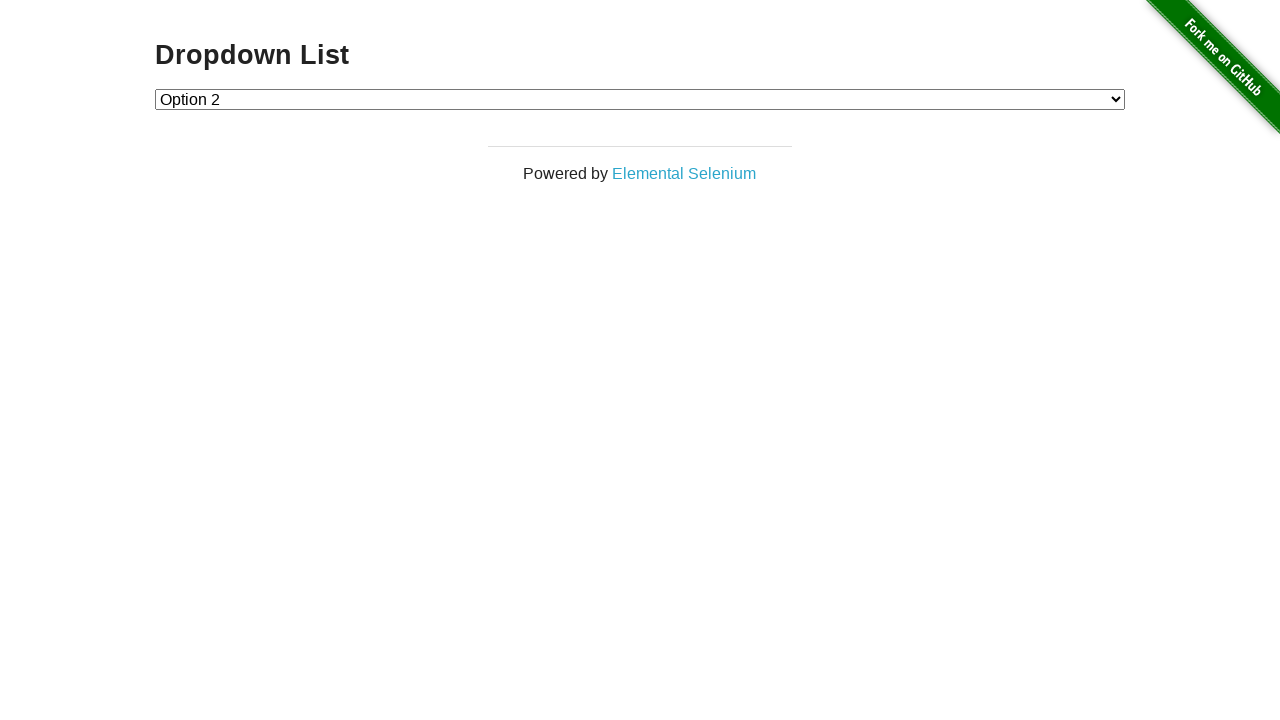

Waited for final action completion (2000ms)
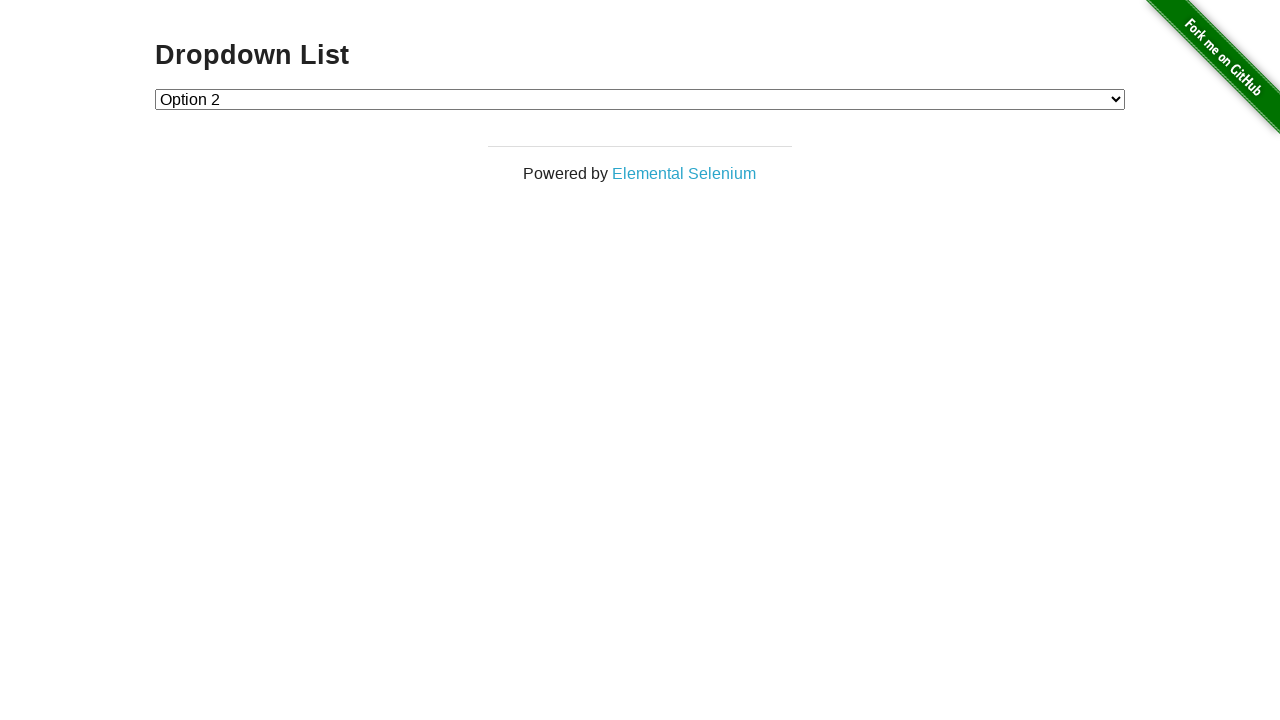

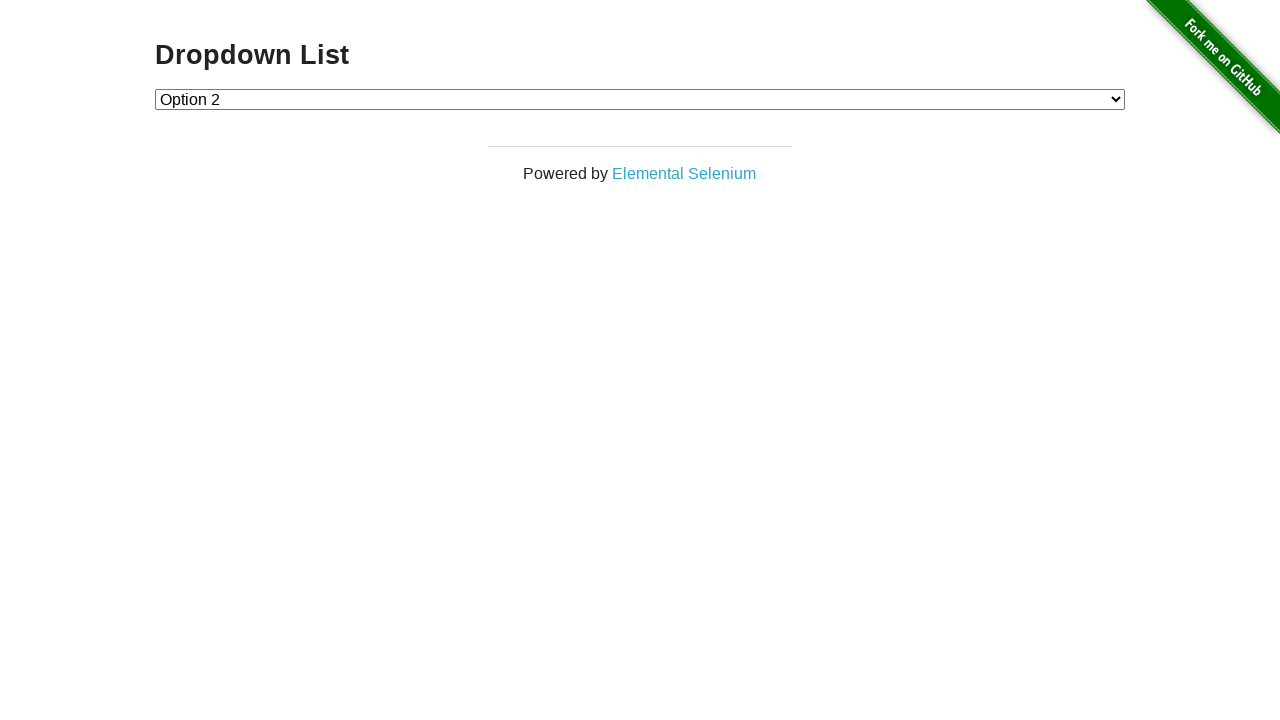